Tests keyboard key press functionality by sending SPACE and TAB keys to elements on a page and verifying the displayed result text shows the correct key was pressed.

Starting URL: http://the-internet.herokuapp.com/key_presses

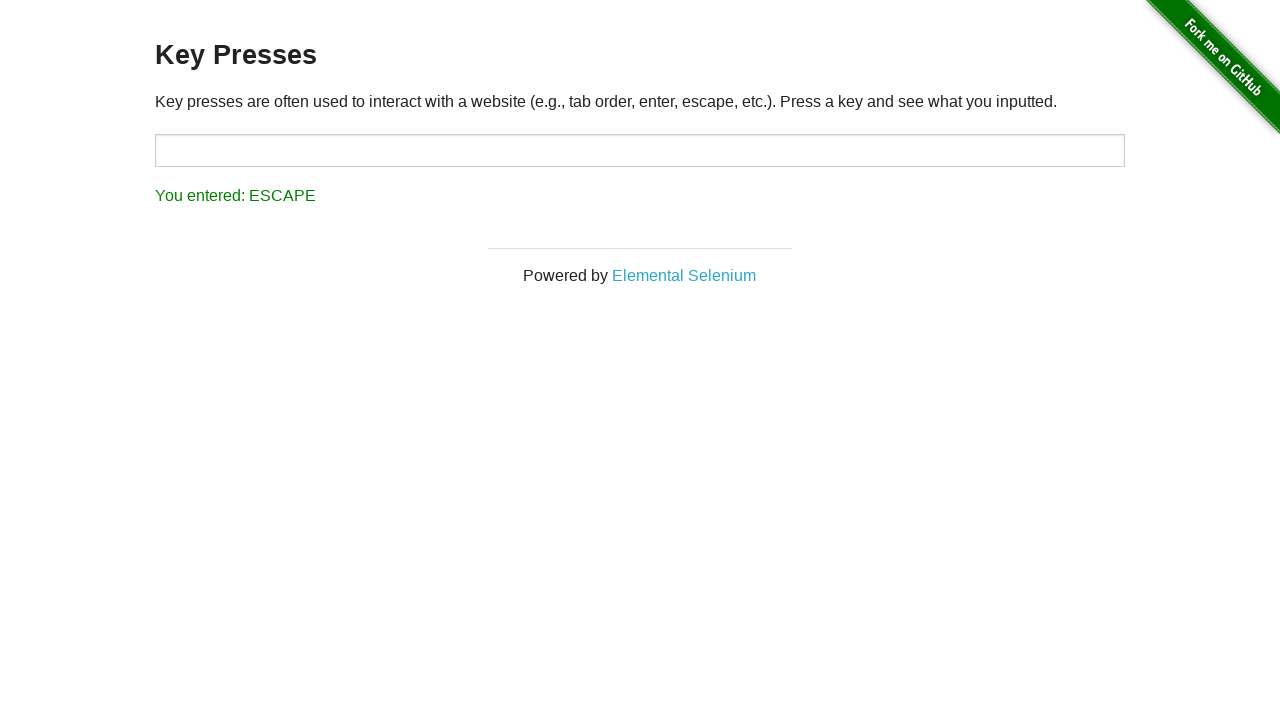

Pressed SPACE key on example element on .example
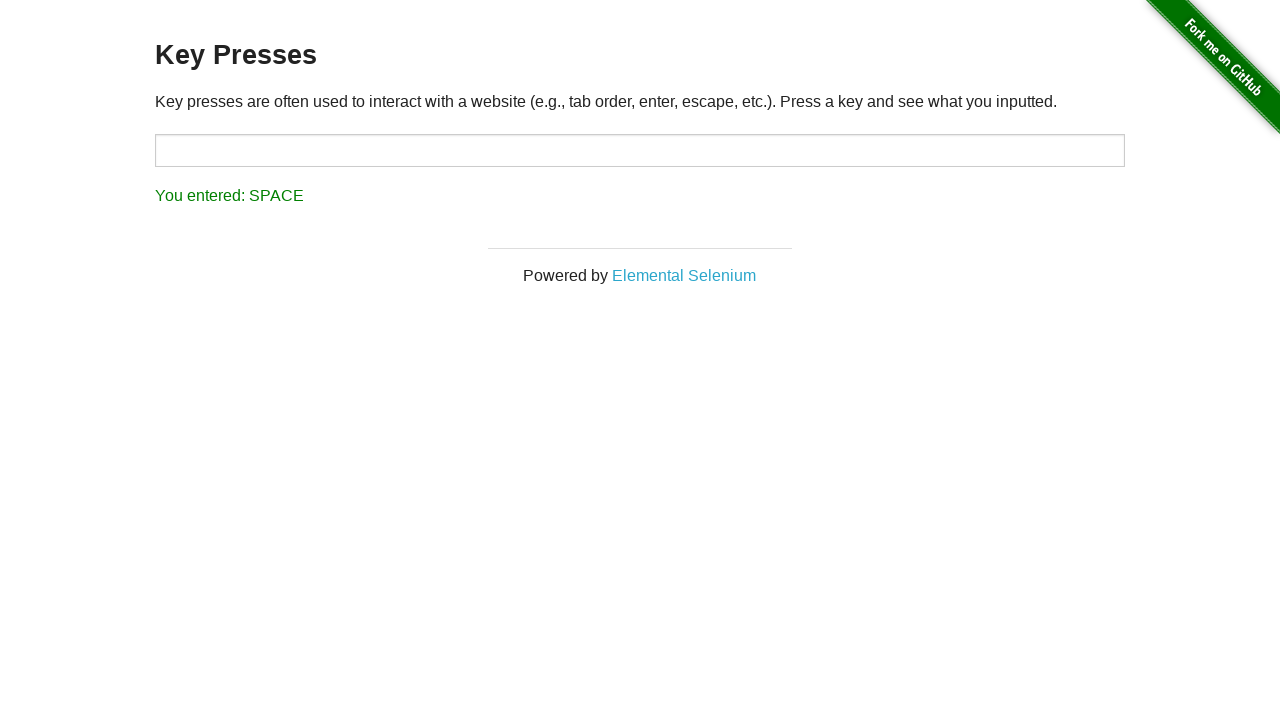

Verified result text shows 'You entered: SPACE'
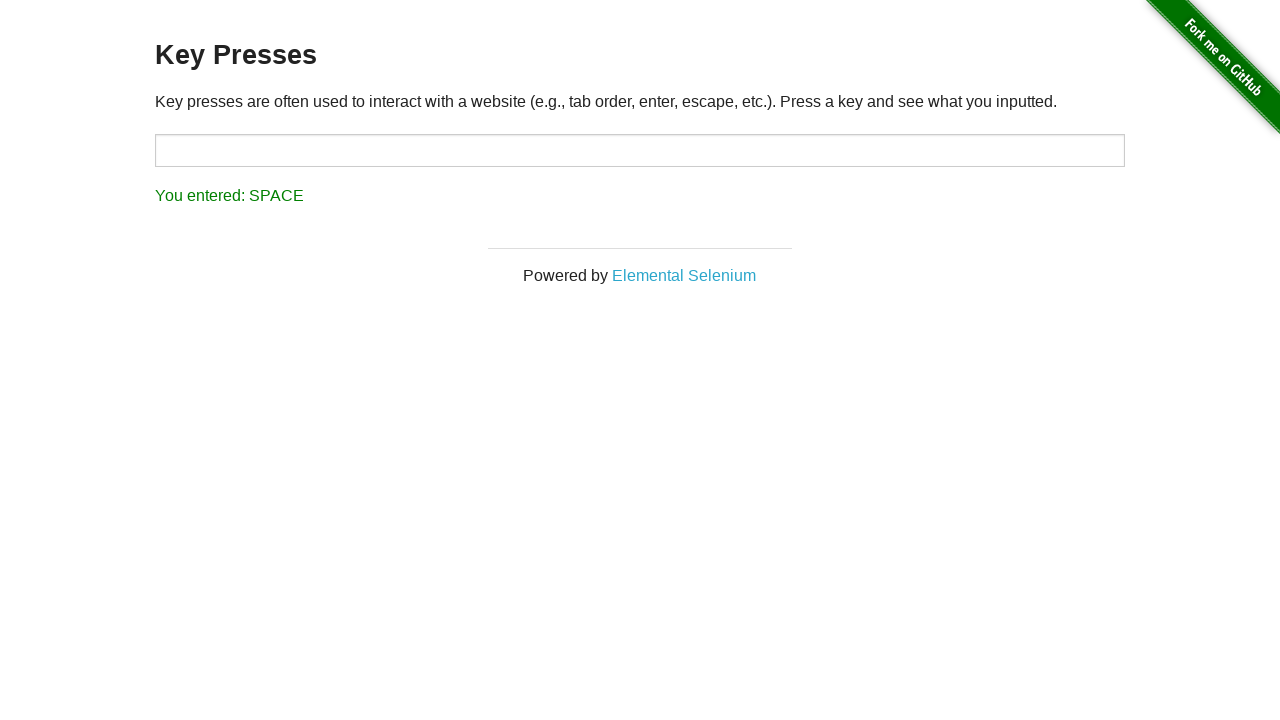

Pressed TAB key on focused element
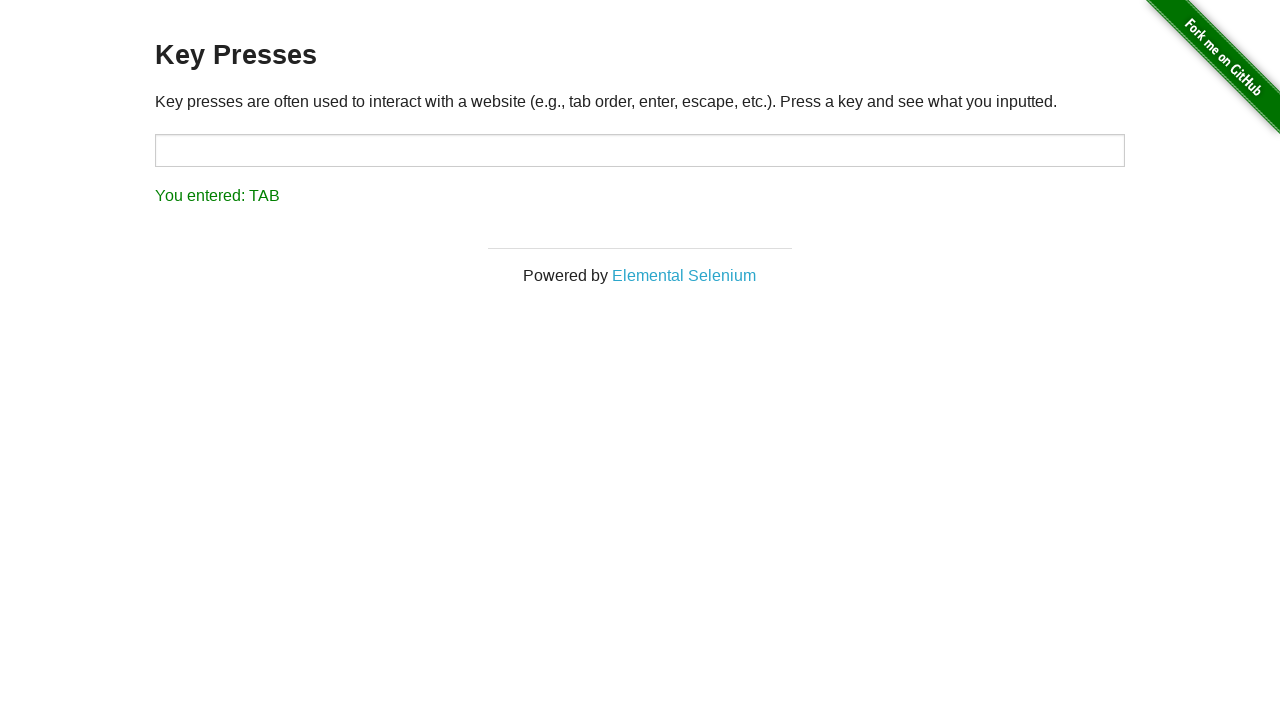

Verified result text shows 'You entered: TAB'
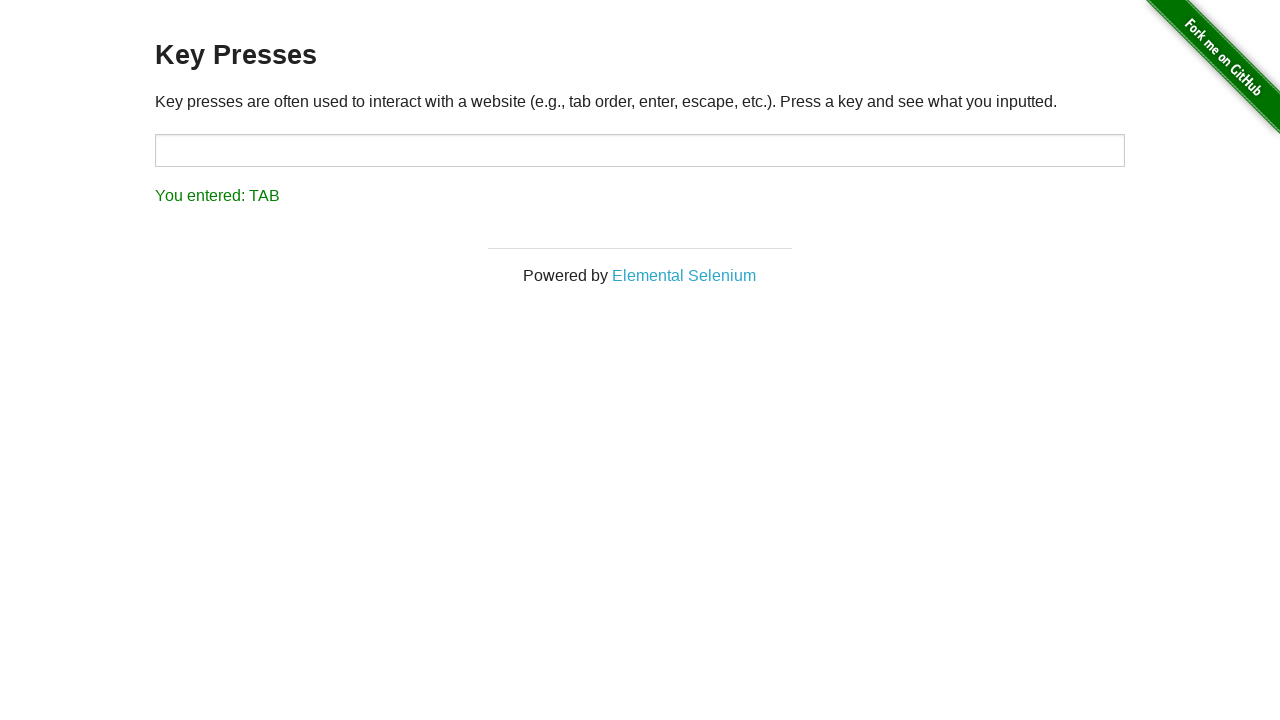

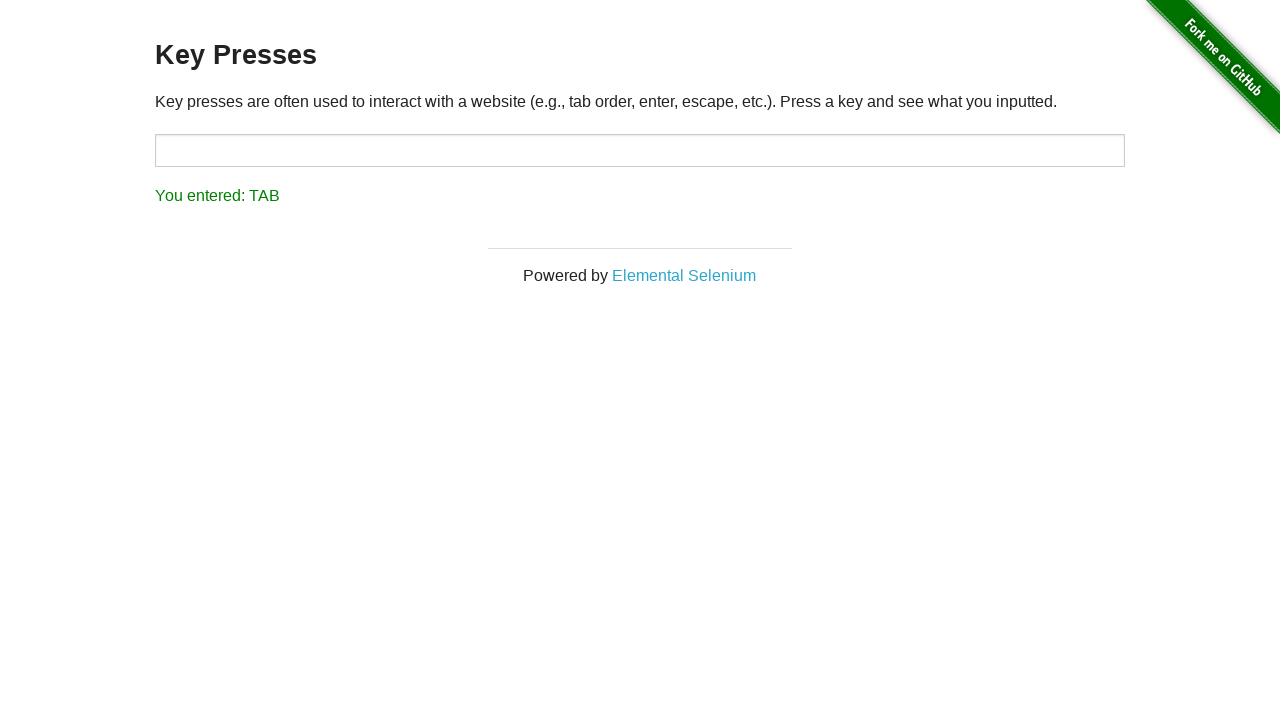